Tests form interaction on a practice site by clearing an input field, entering text, and double-clicking a button element.

Starting URL: https://testautomationpractice.blogspot.com/

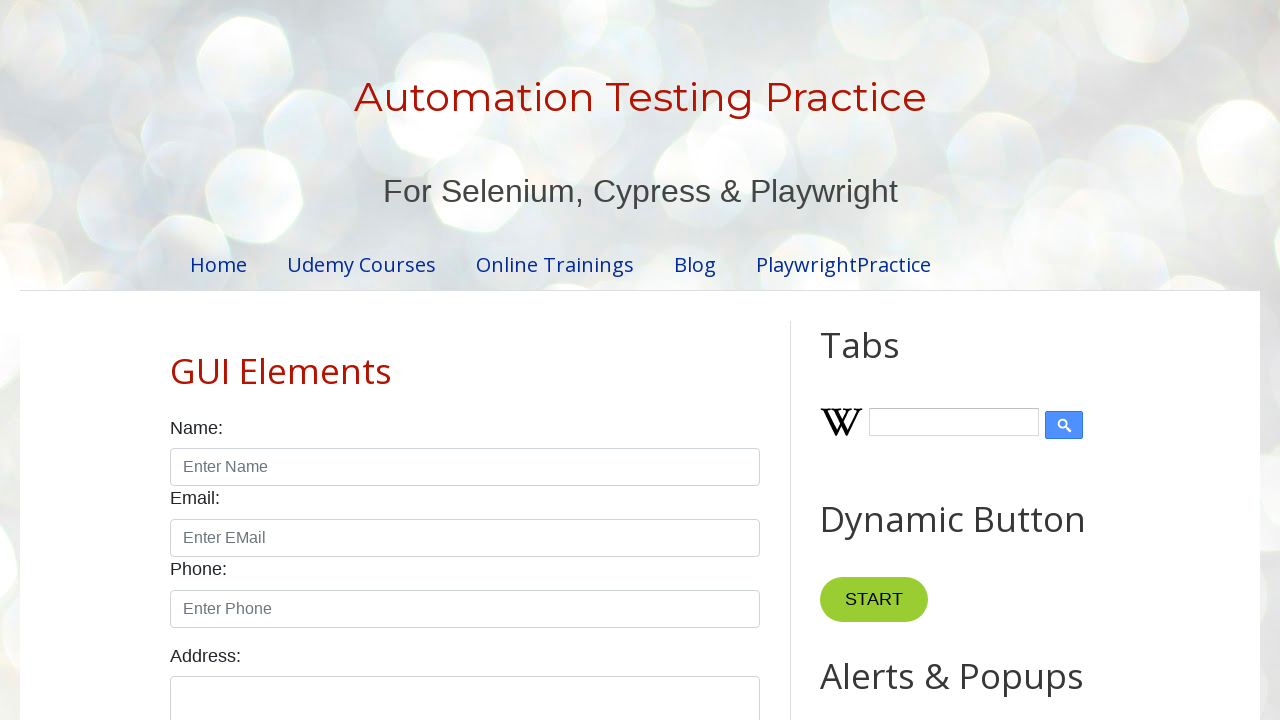

Cleared input field #field1 and entered text 'Wow copied??' on #field1
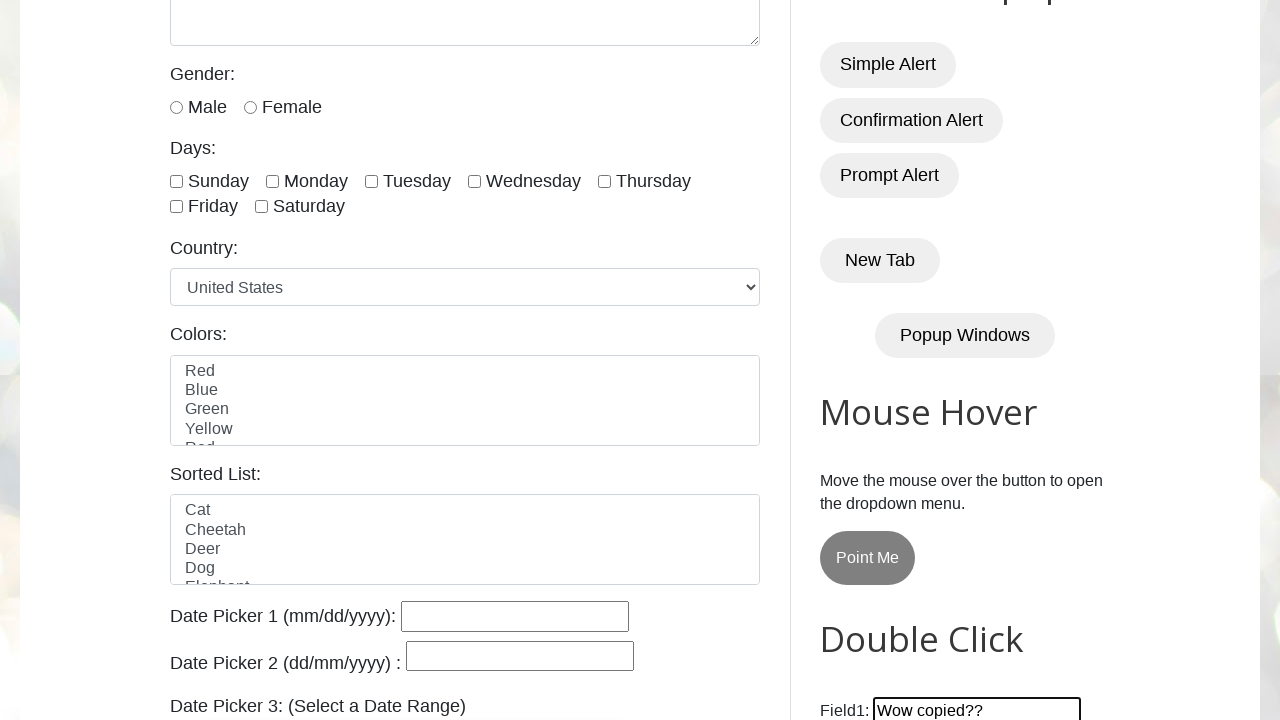

Double-clicked the first button element on the page at (596, 360) on button
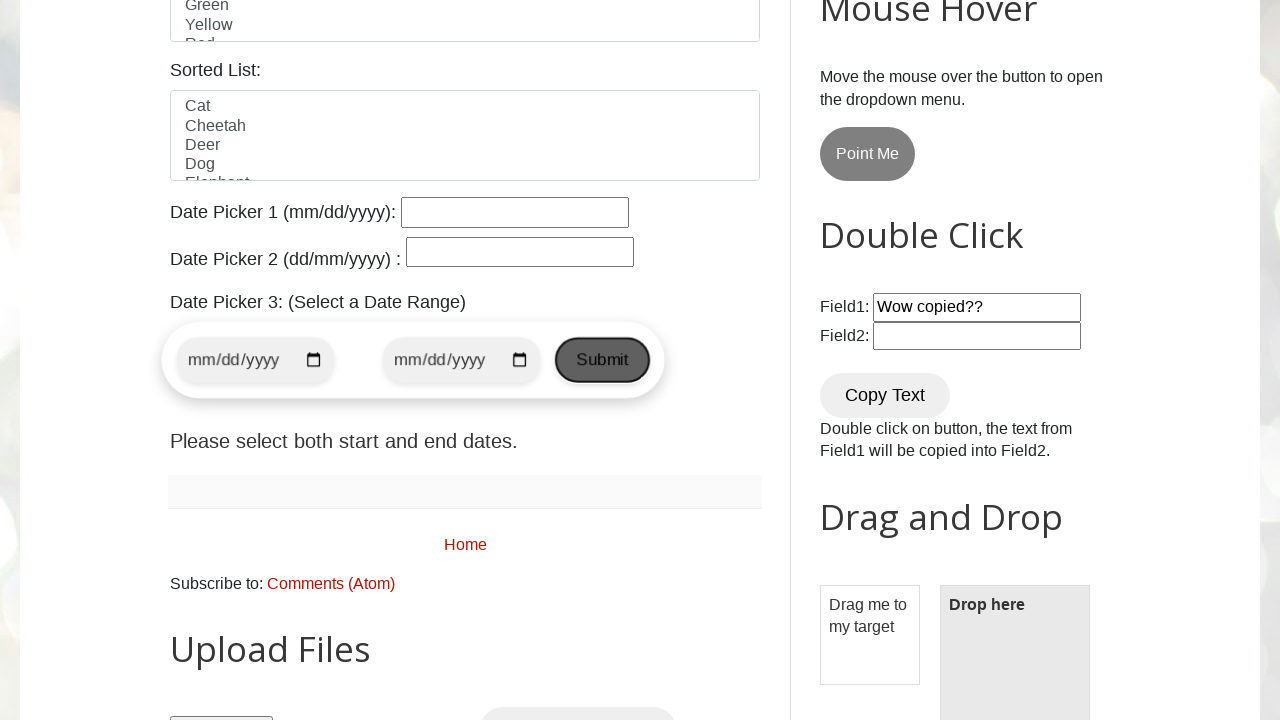

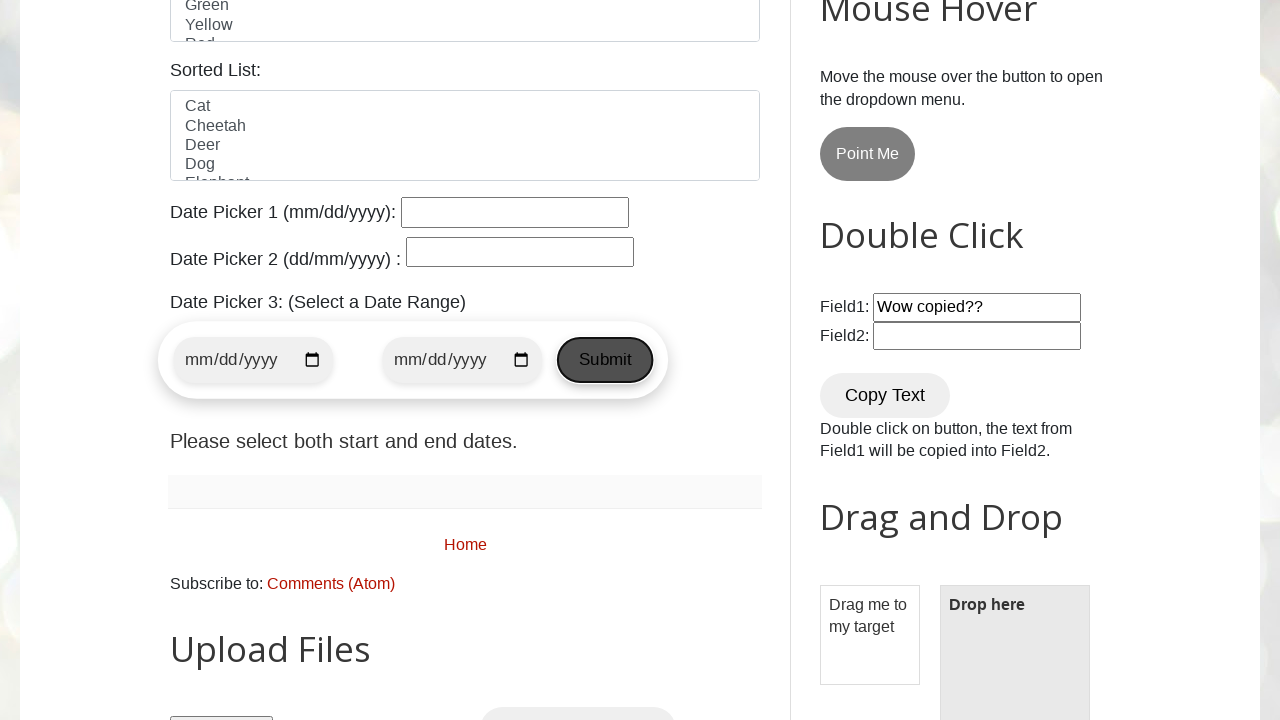